Tests static dropdown functionality by selecting a currency option (AED) from a dropdown menu on a travel booking practice page.

Starting URL: https://rahulshettyacademy.com/dropdownsPractise/

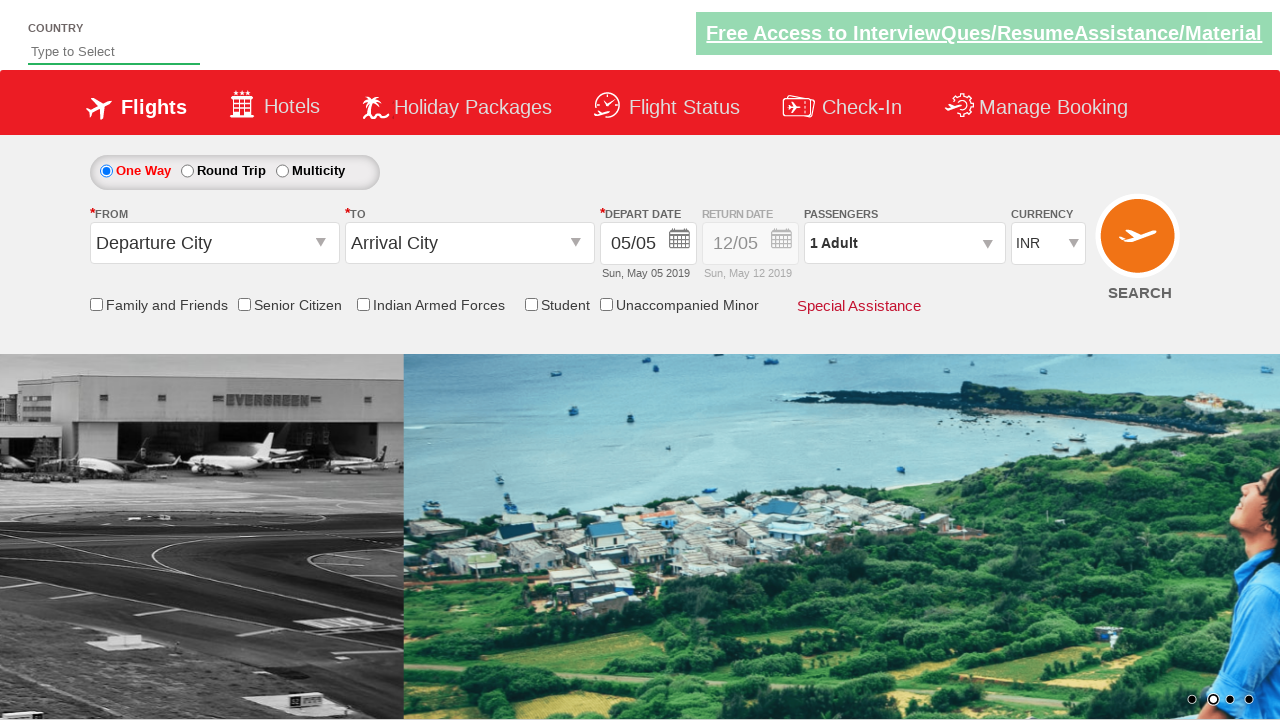

Navigated to travel booking practice page
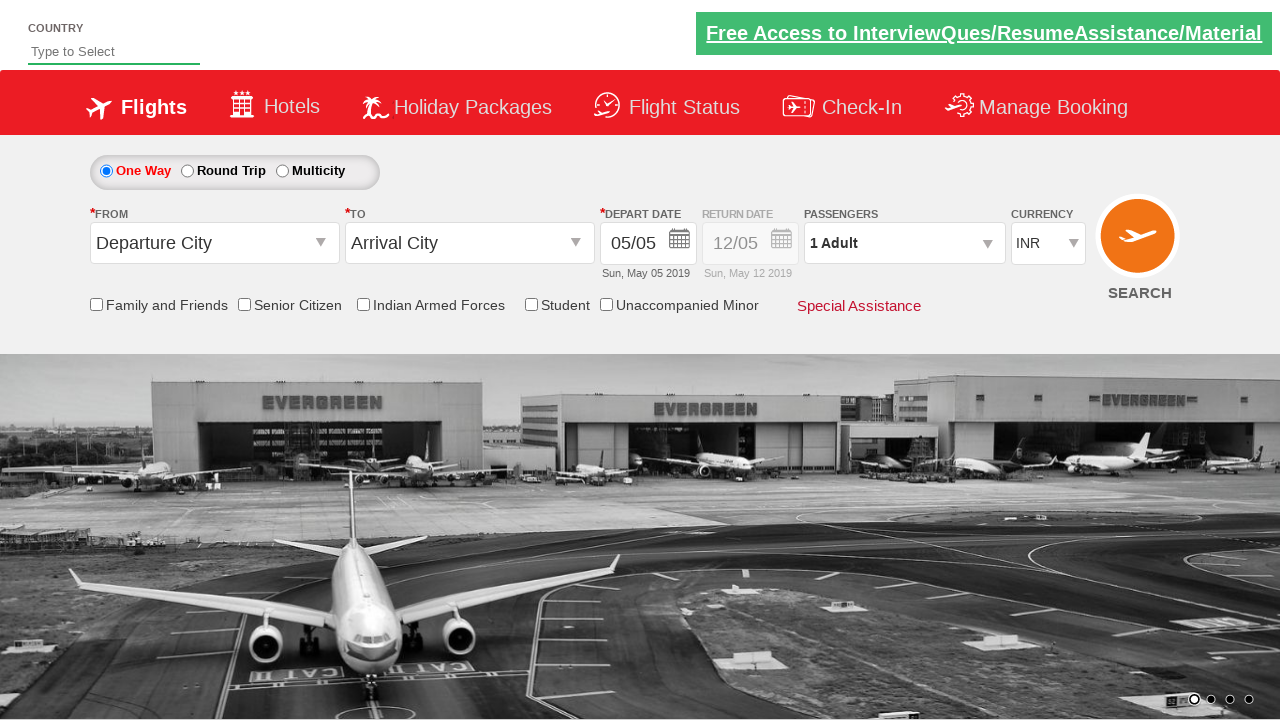

Selected AED currency from dropdown menu on #ctl00_mainContent_DropDownListCurrency
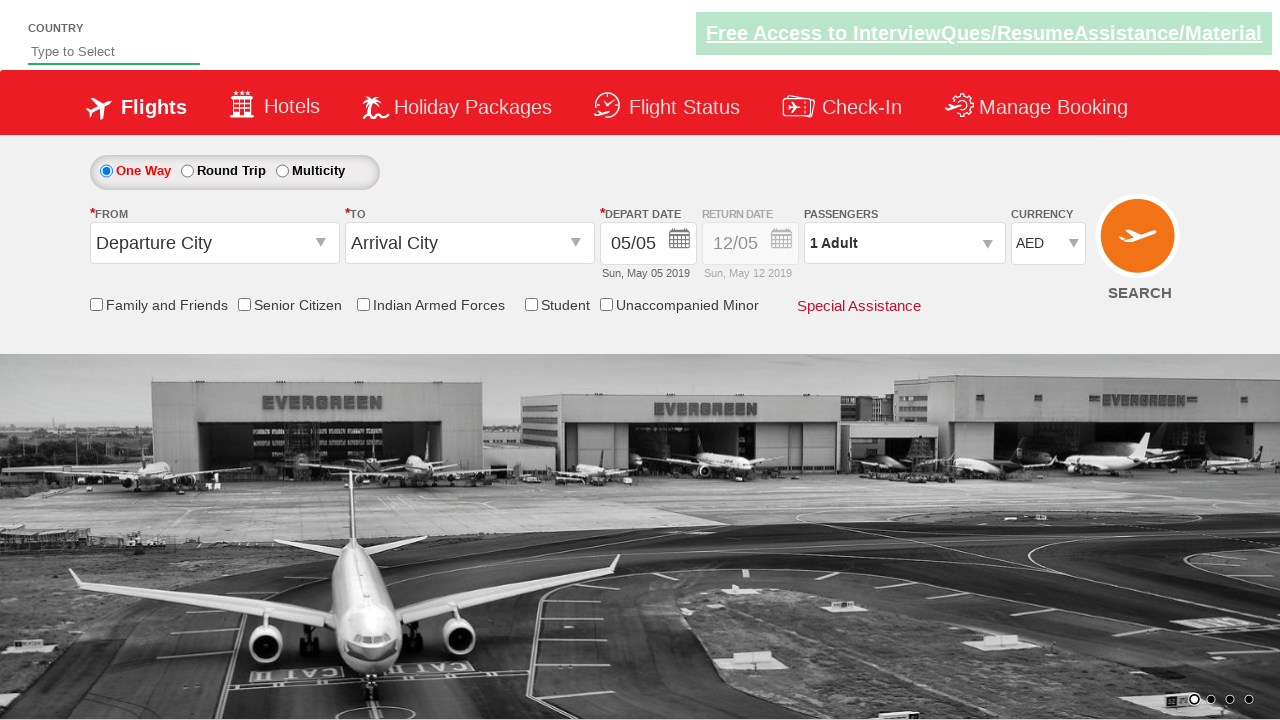

Verified that a currency value was selected in the dropdown
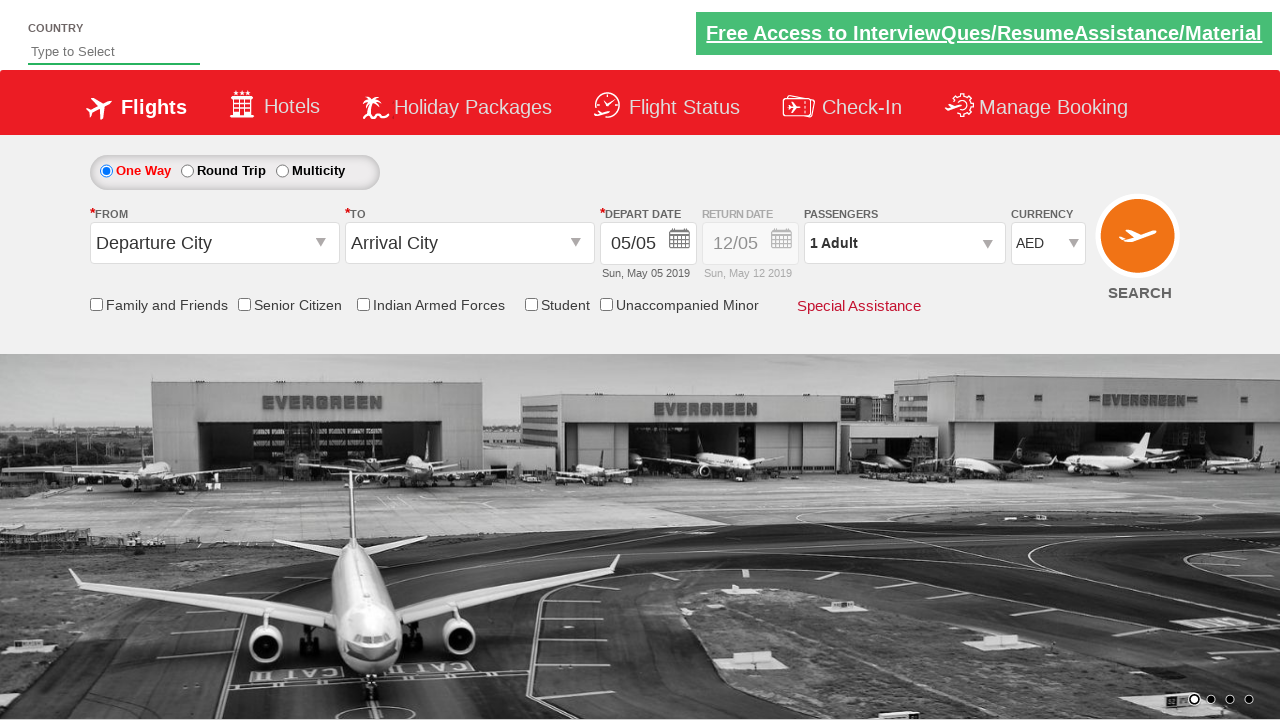

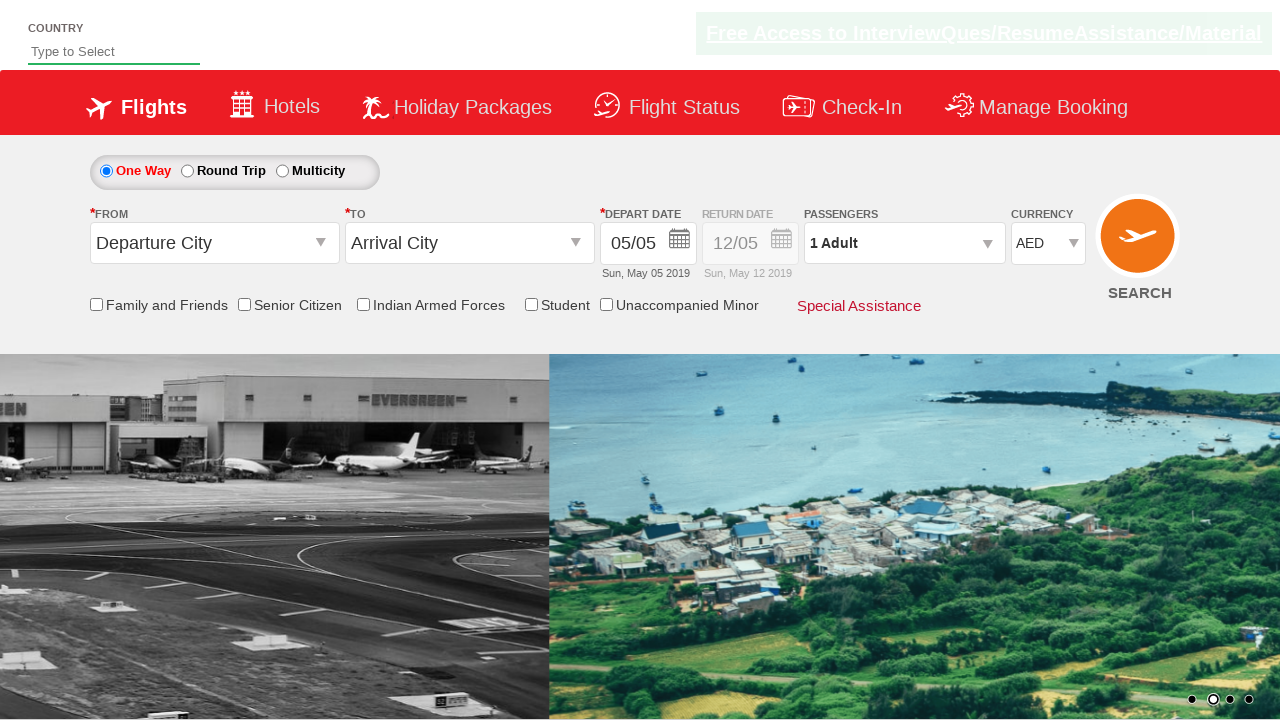